Tests a math exercise page by reading a value, calculating a mathematical function (log of absolute value of 12*sin(x)), entering the answer, checking a robot checkbox, selecting a radio button, and submitting the form.

Starting URL: https://suninjuly.github.io/math.html

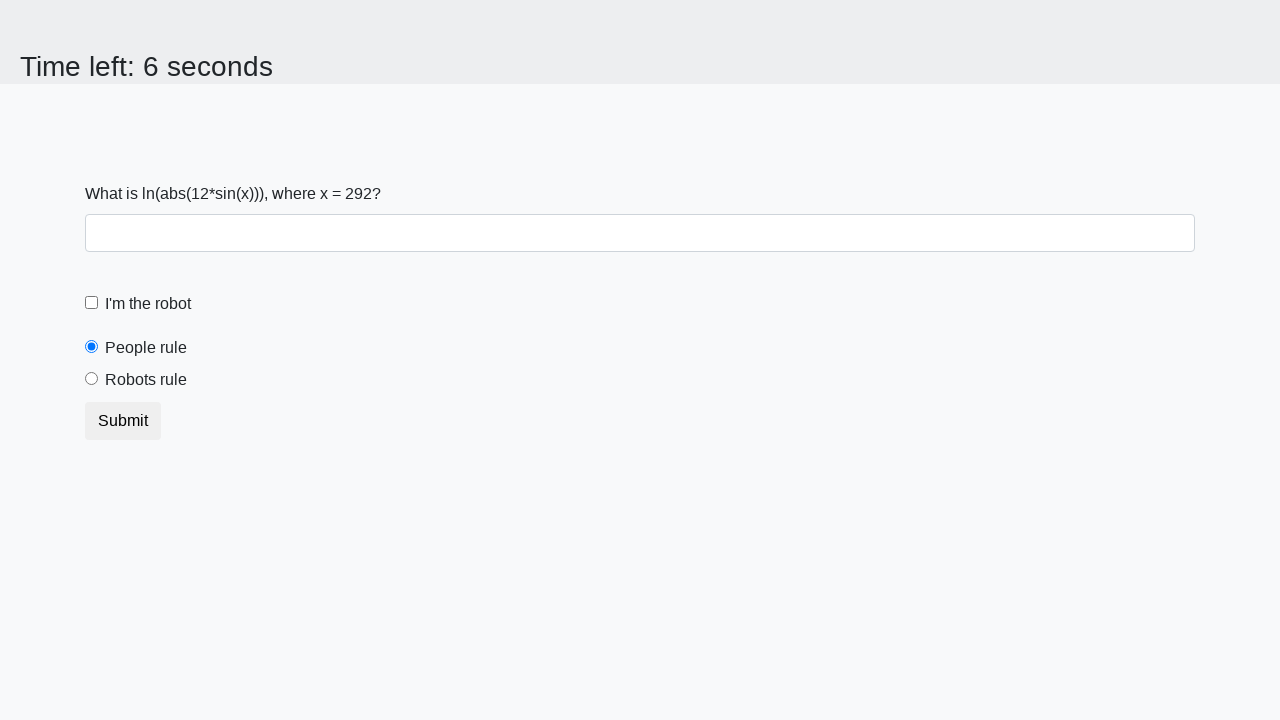

Located the x value element
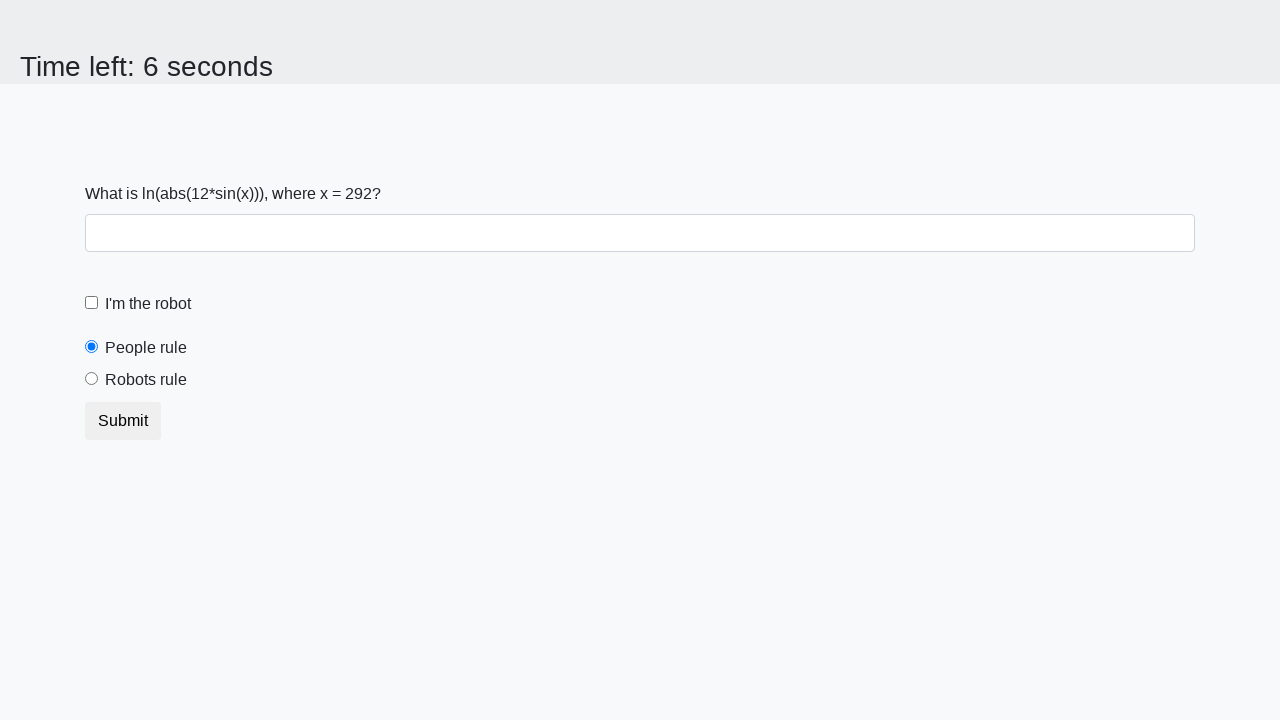

Read x value from page: 292
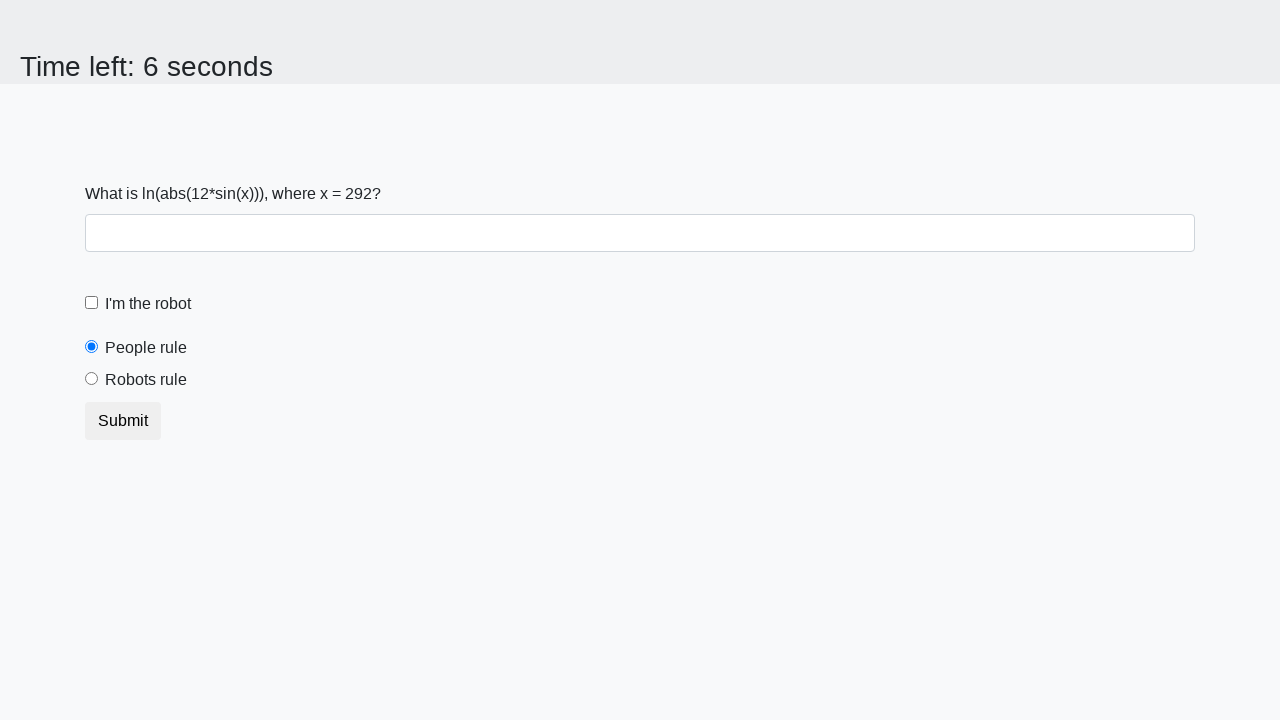

Calculated answer: log(|12*sin(292)|) = 0.6970952626879132
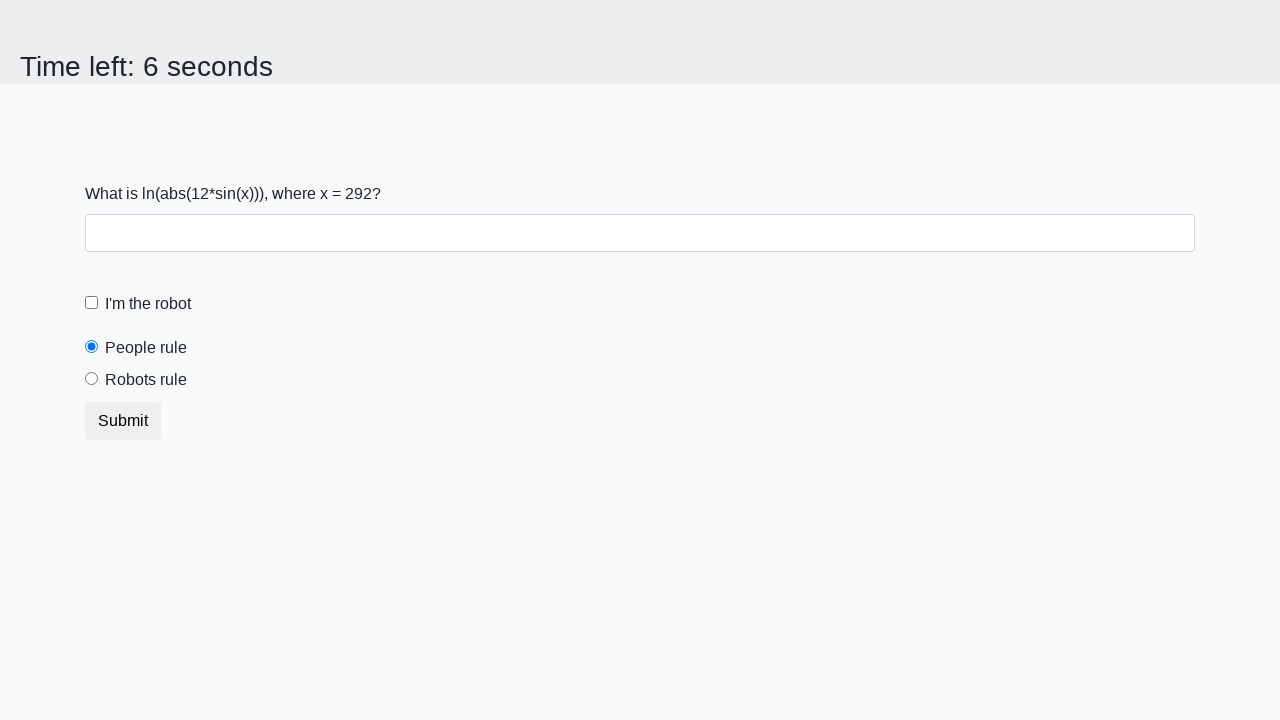

Entered calculated answer '0.6970952626879132' in answer field on #answer
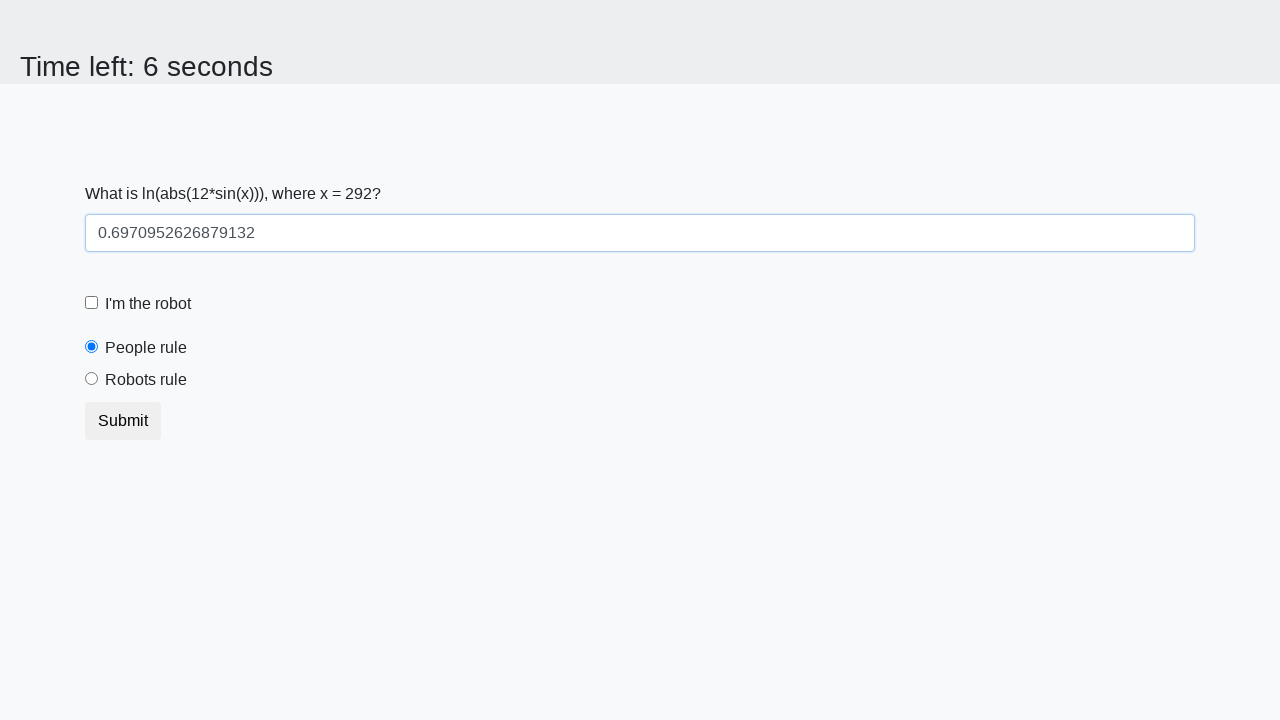

Checked the 'I'm the robot' checkbox at (92, 303) on #robotCheckbox
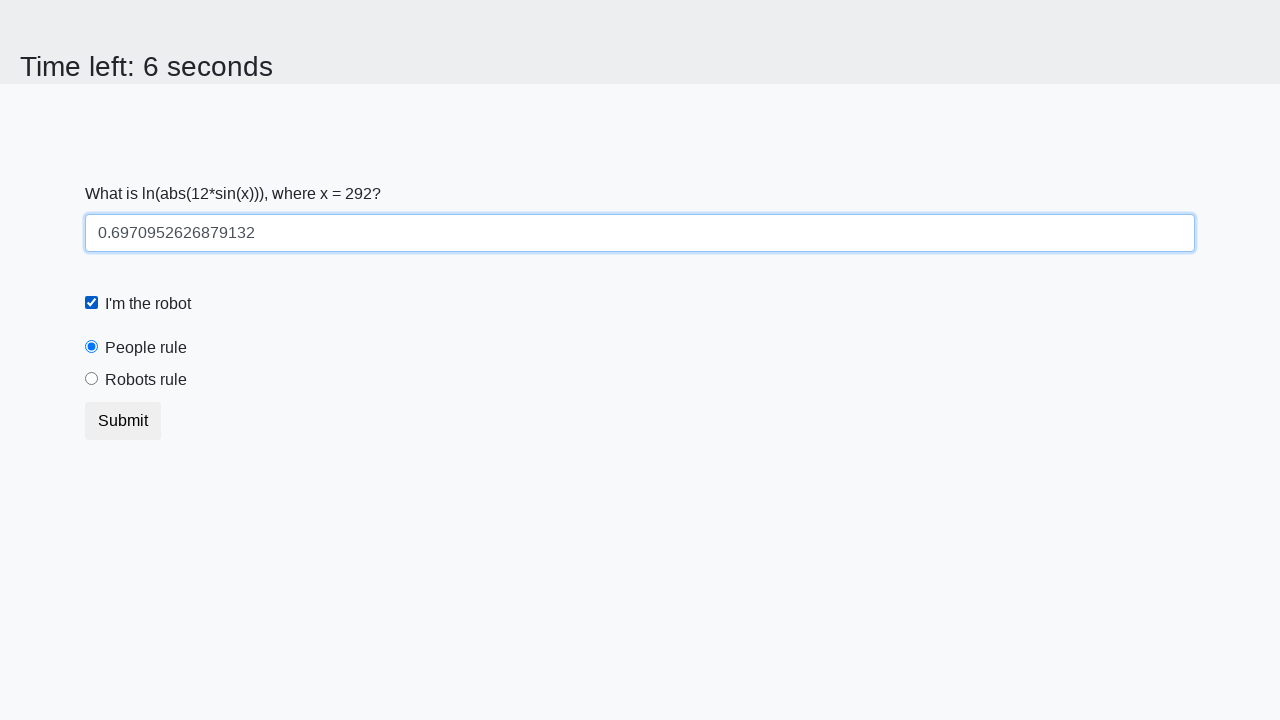

Selected the 'Robots rule!' radio button at (92, 379) on #robotsRule
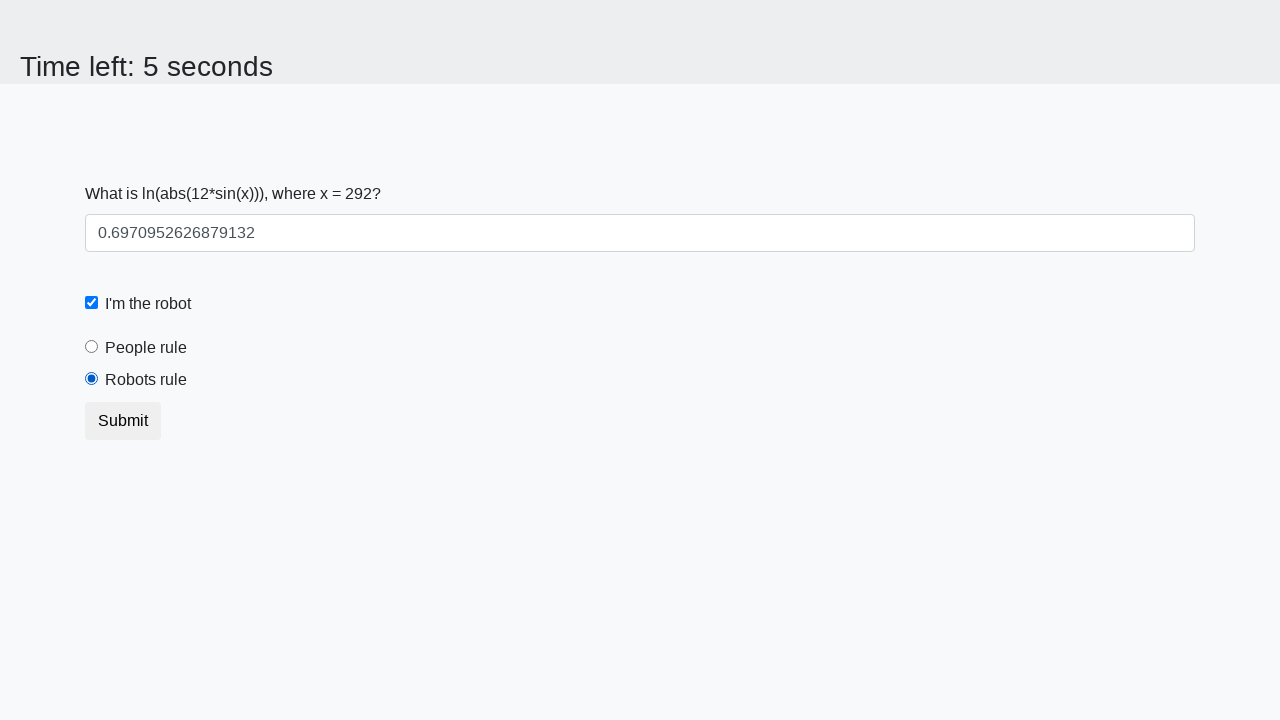

Clicked the Submit button at (123, 421) on button.btn
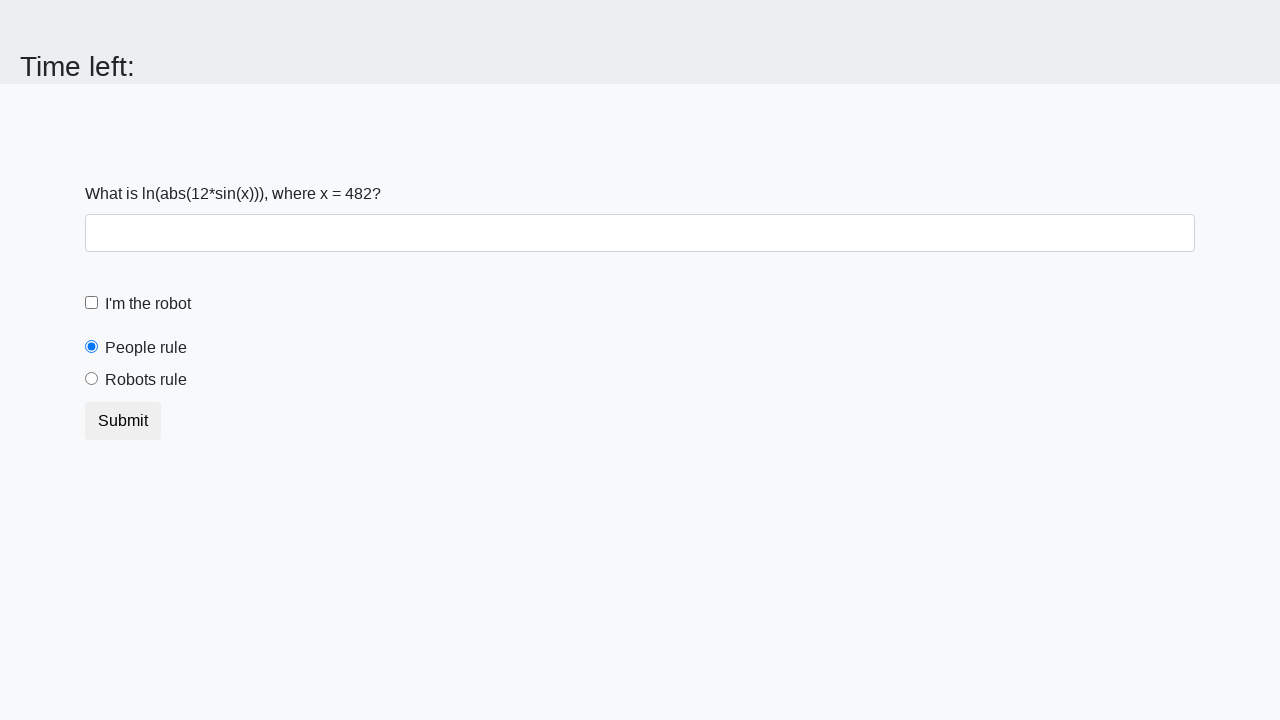

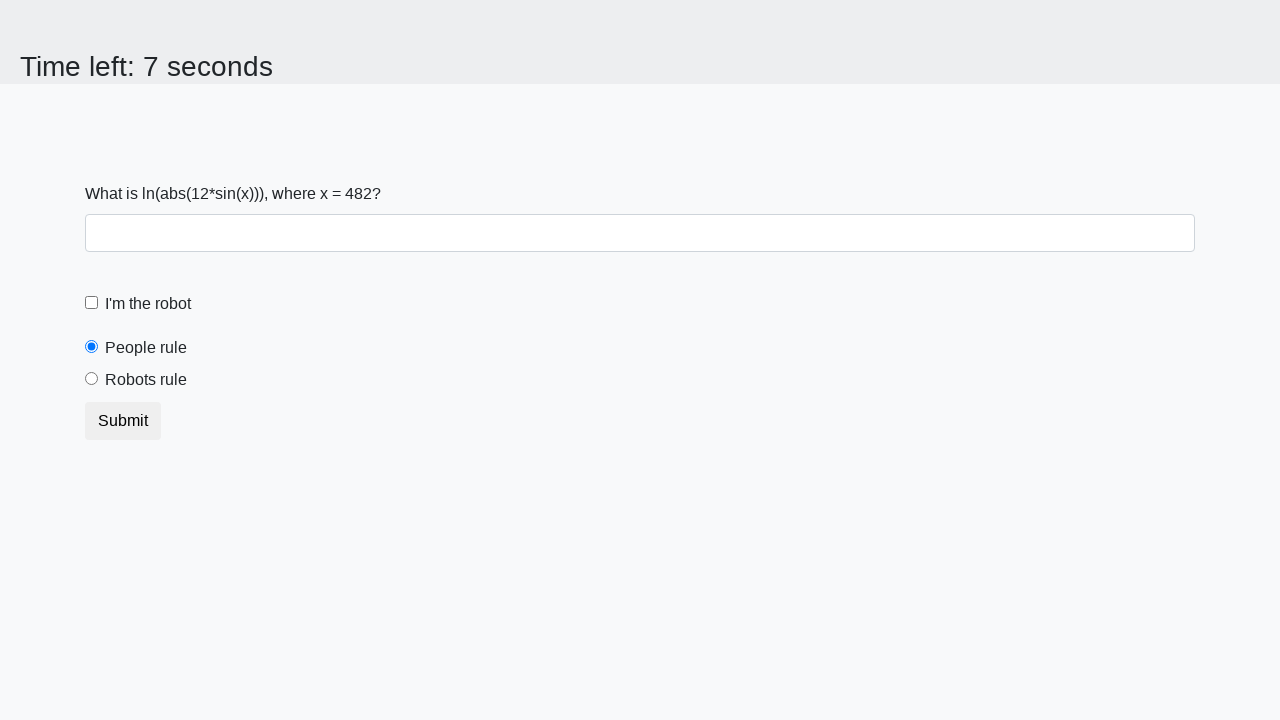